Performs a drag and drop action from a source element to a target offset position

Starting URL: https://crossbrowsertesting.github.io/drag-and-drop

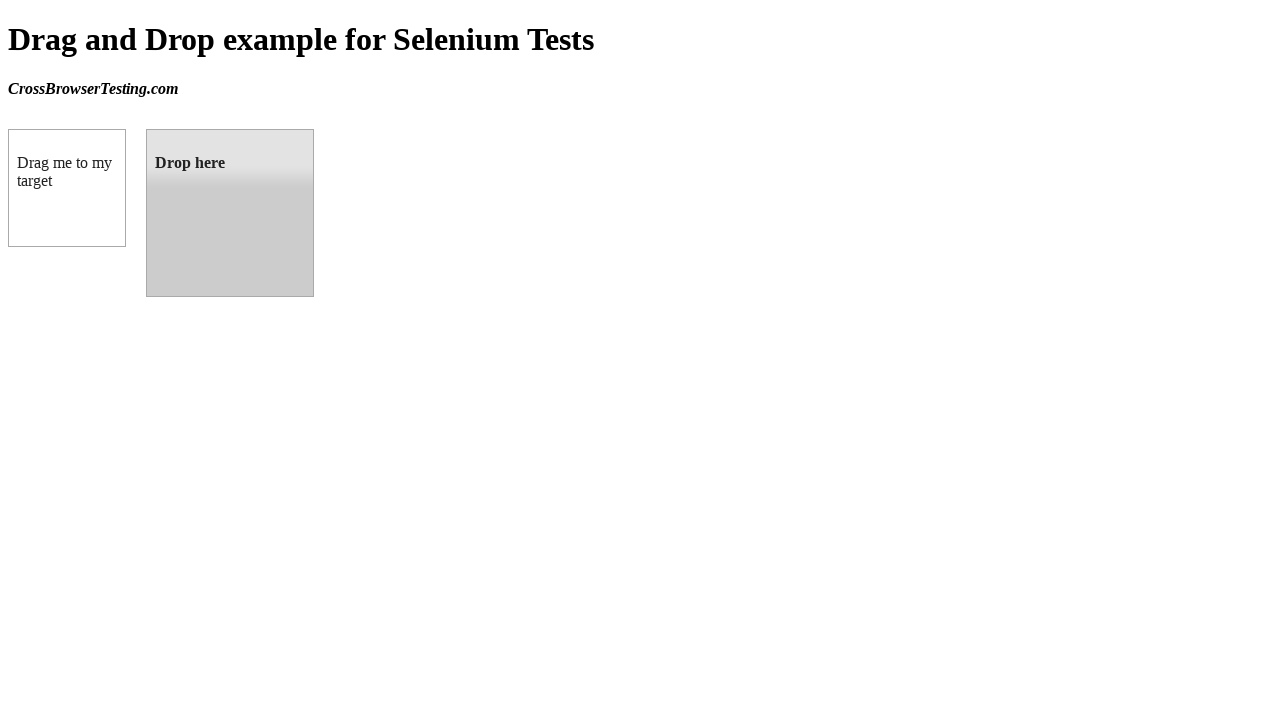

Located source element (box A) with ID 'draggable'
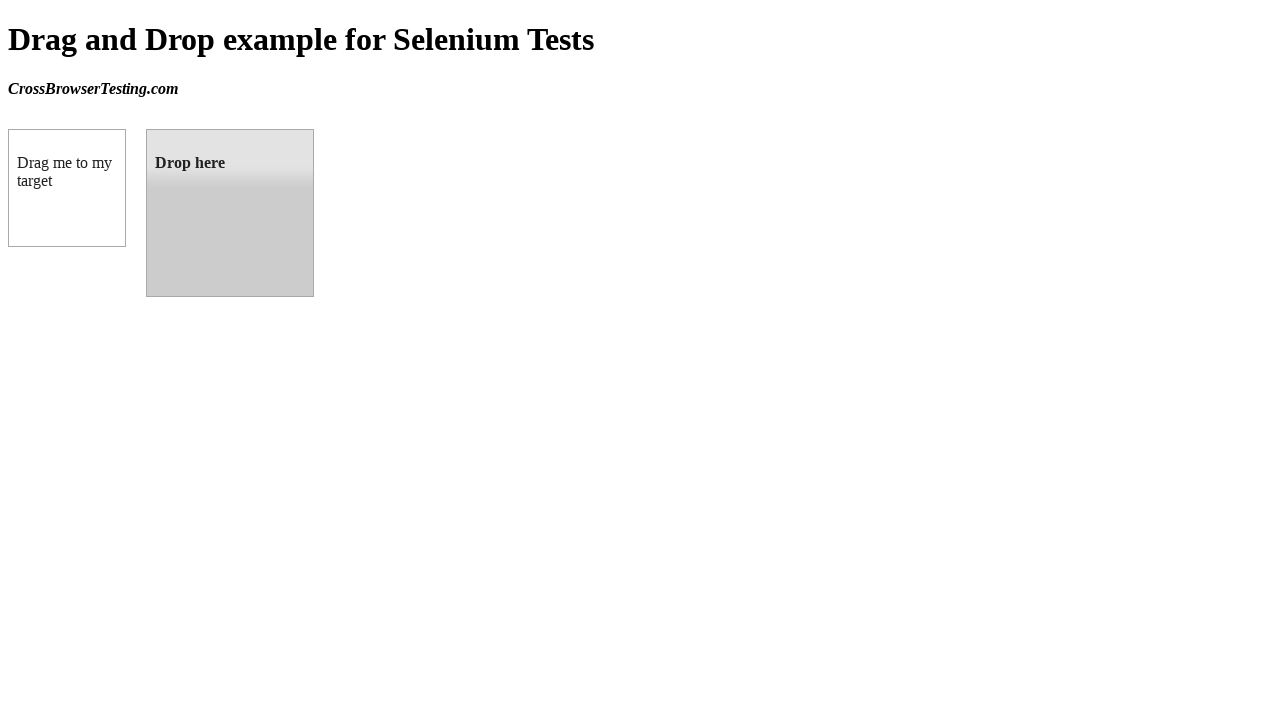

Located target element (box B) with ID 'droppable'
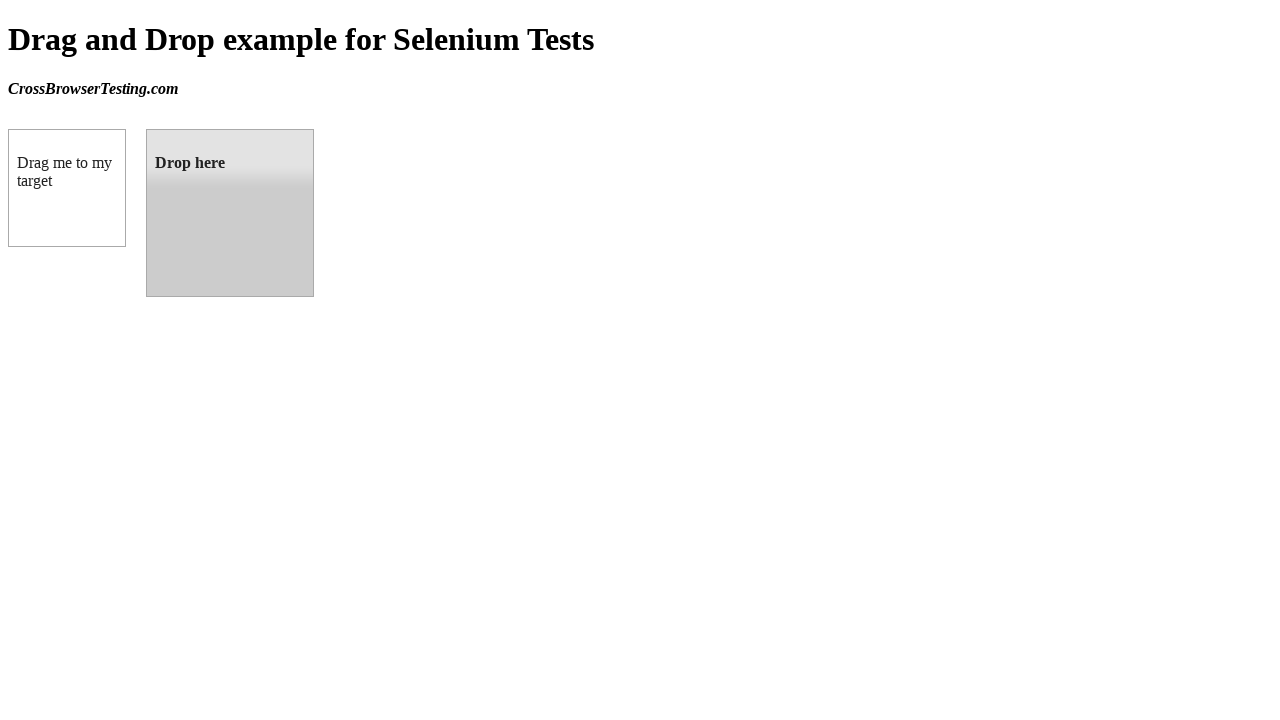

Retrieved target element bounding box
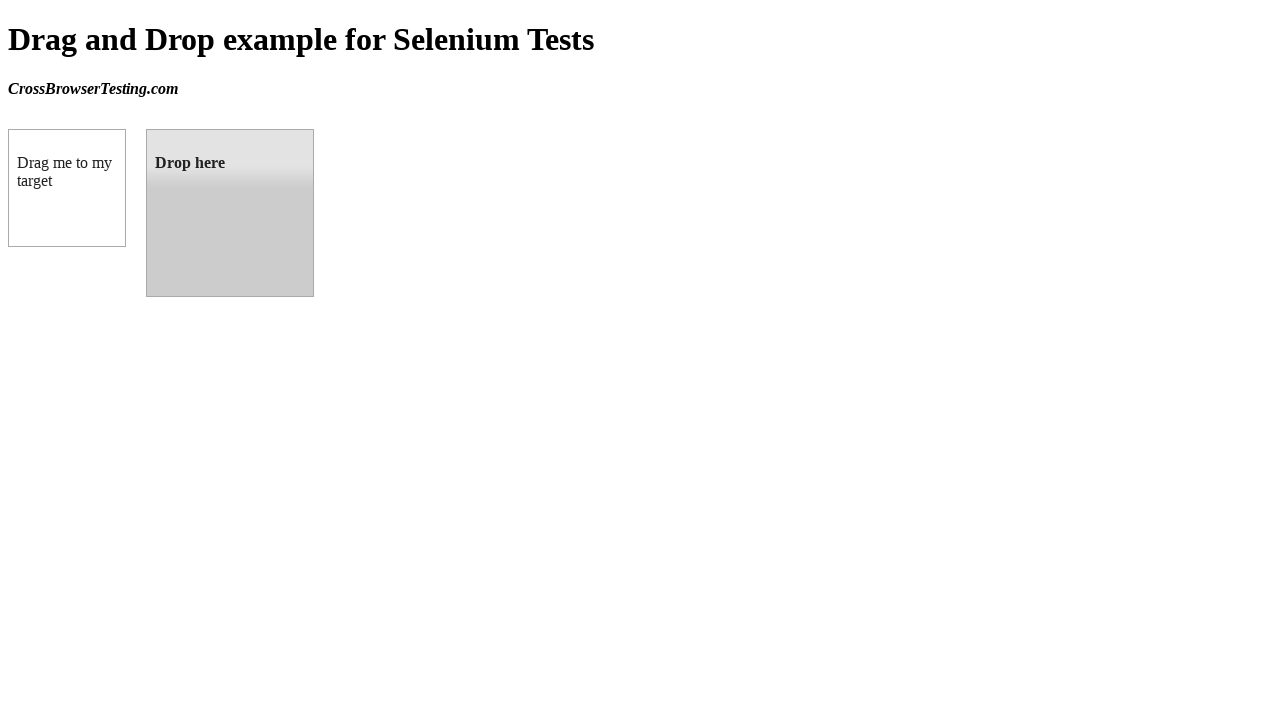

Calculated target center position coordinates
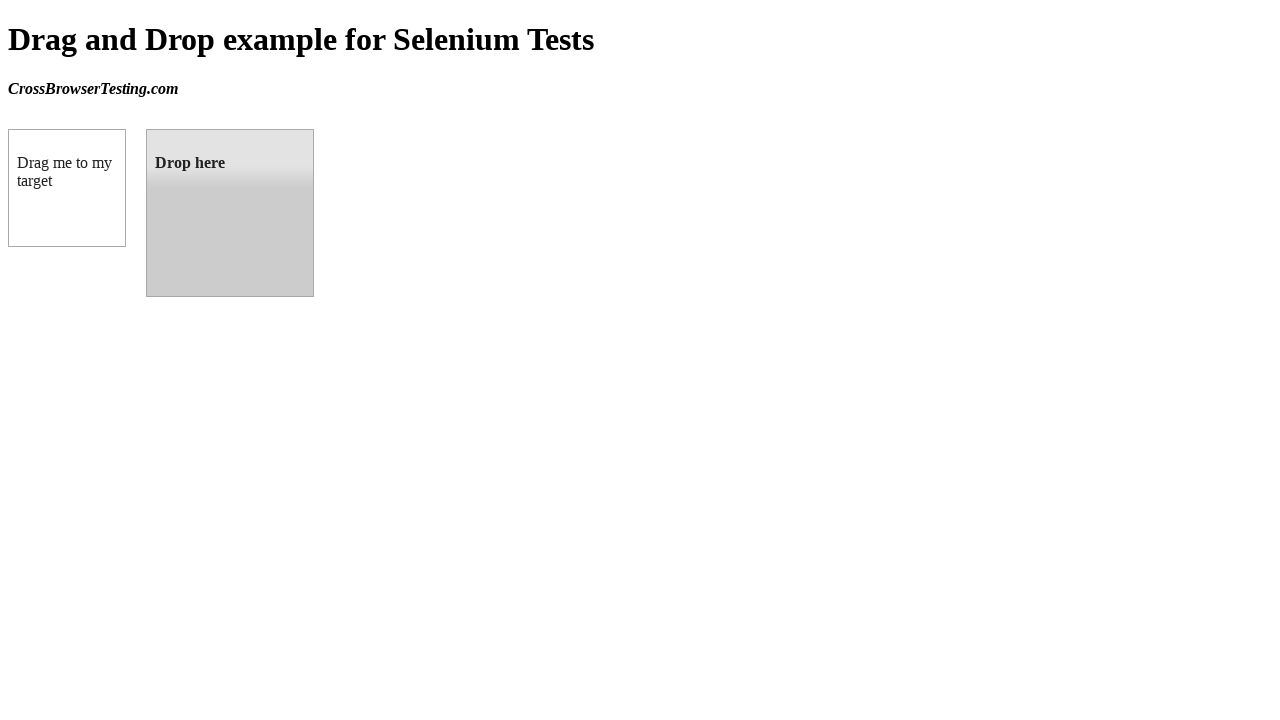

Retrieved source element bounding box
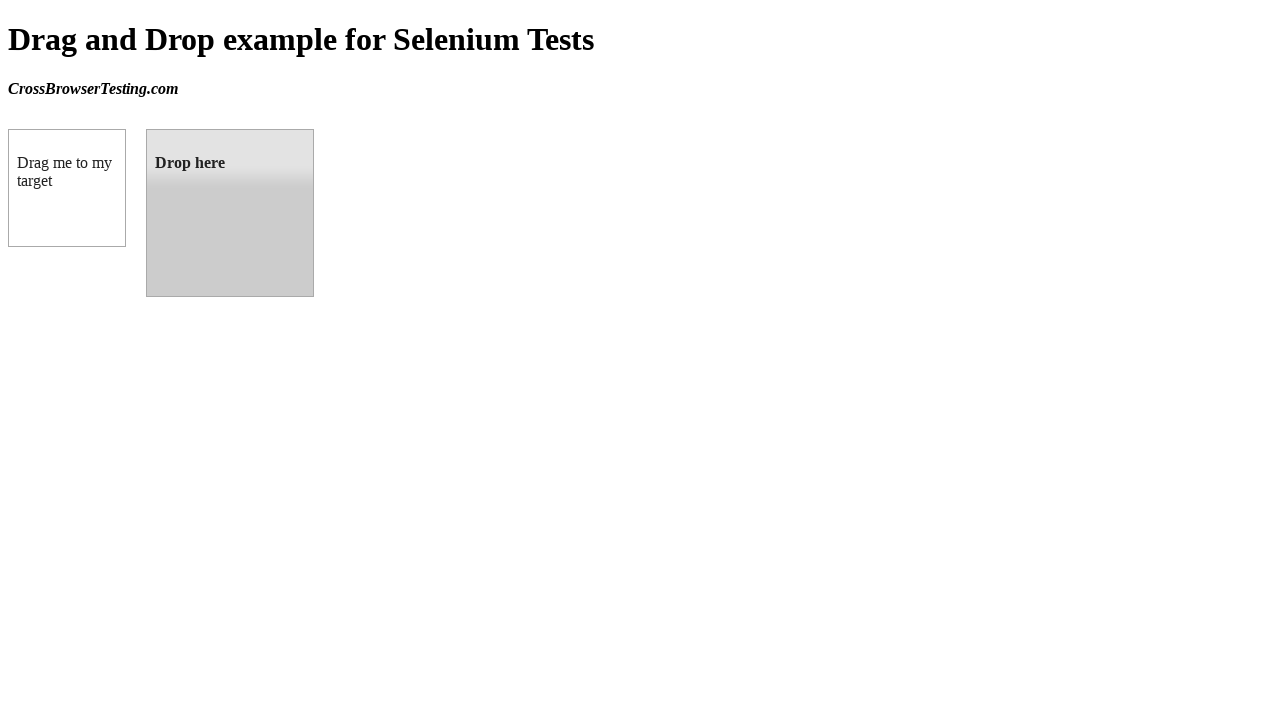

Calculated source center position coordinates
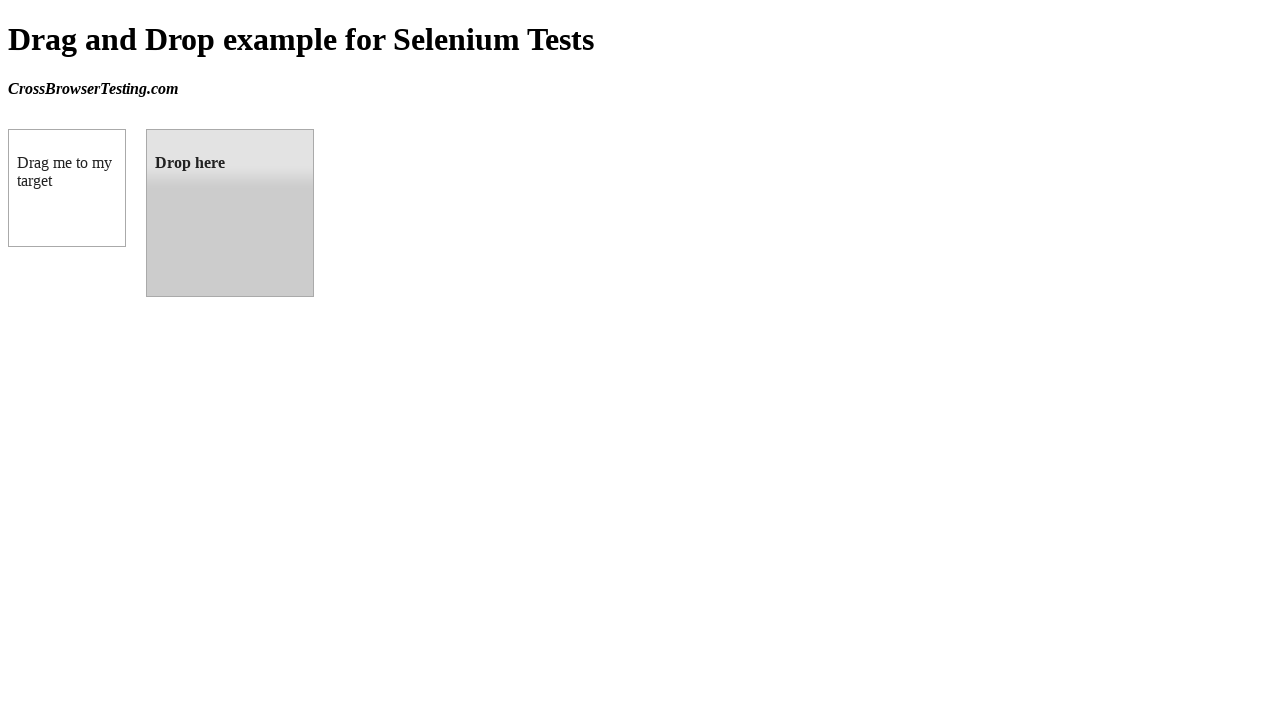

Moved mouse to source element center position at (67, 188)
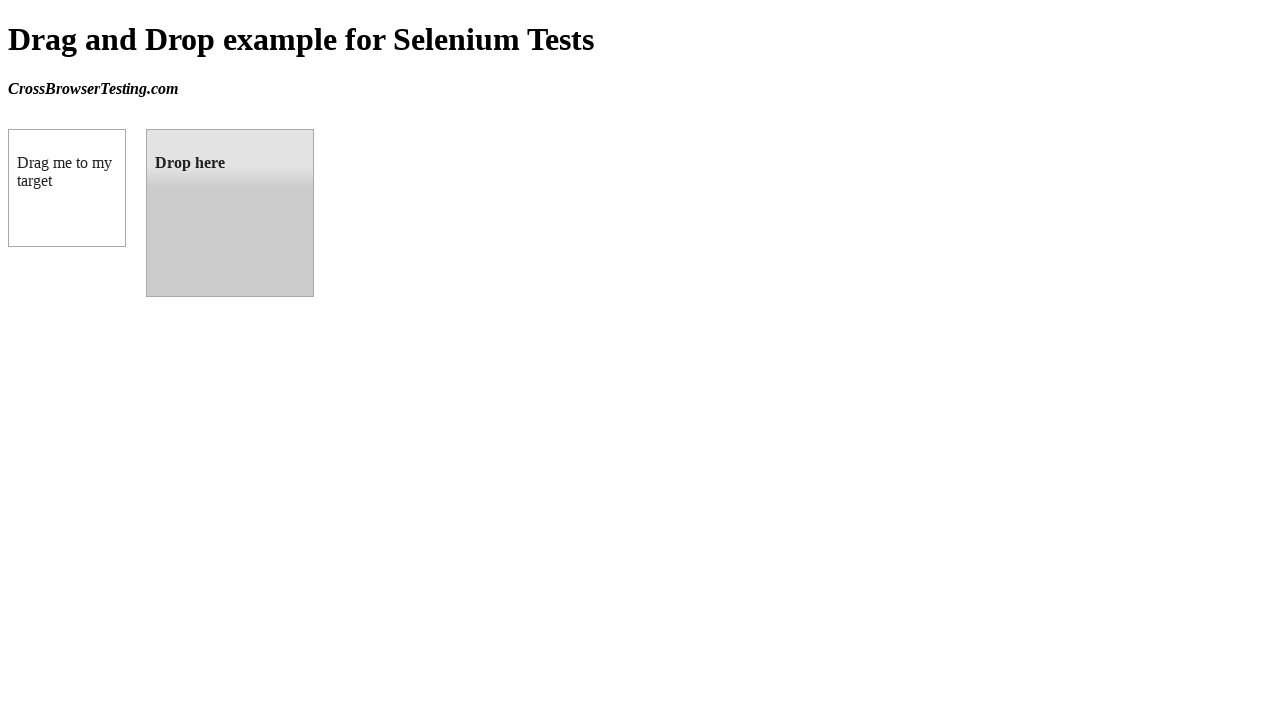

Pressed mouse button down on source element at (67, 188)
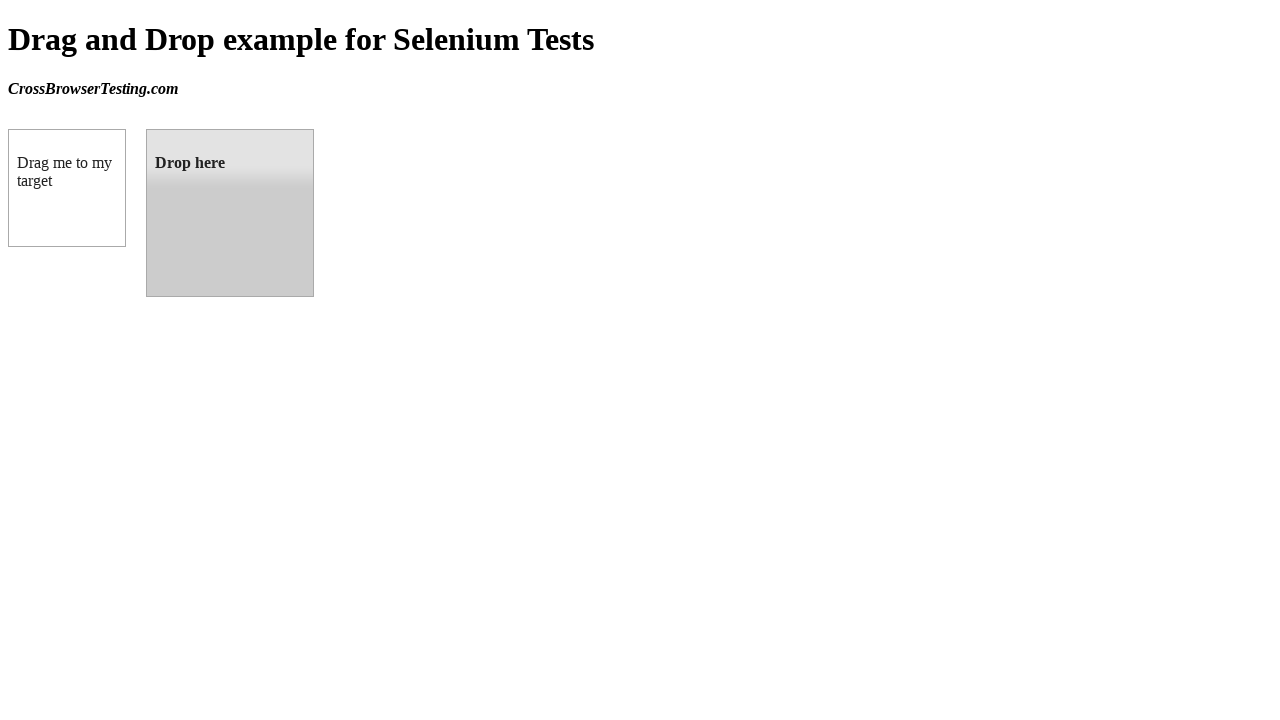

Dragged mouse to target element center position at (230, 213)
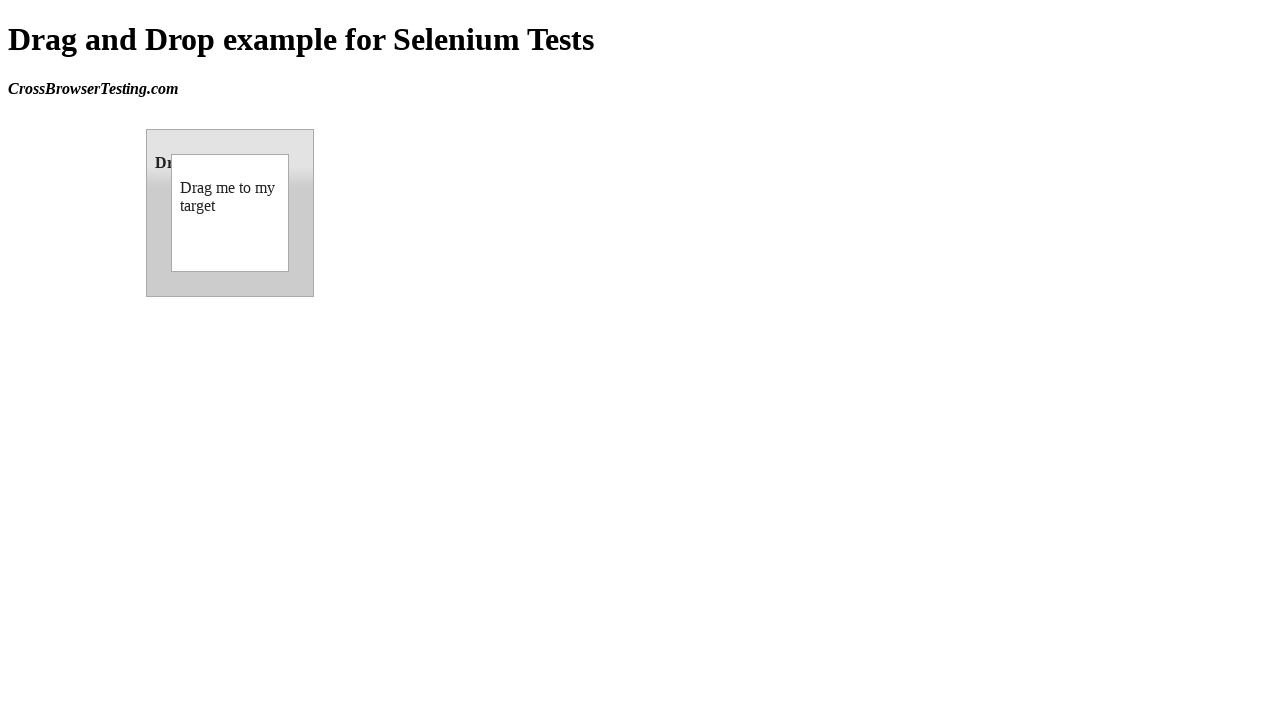

Released mouse button to complete drag and drop at (230, 213)
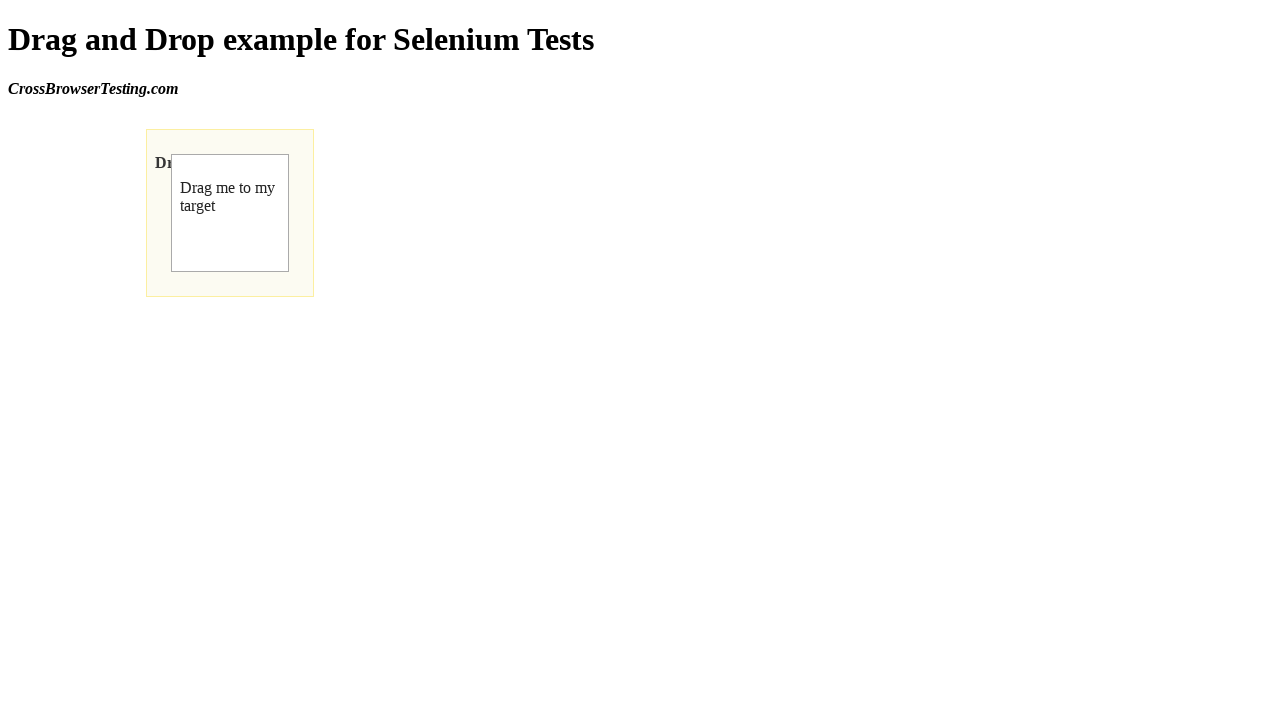

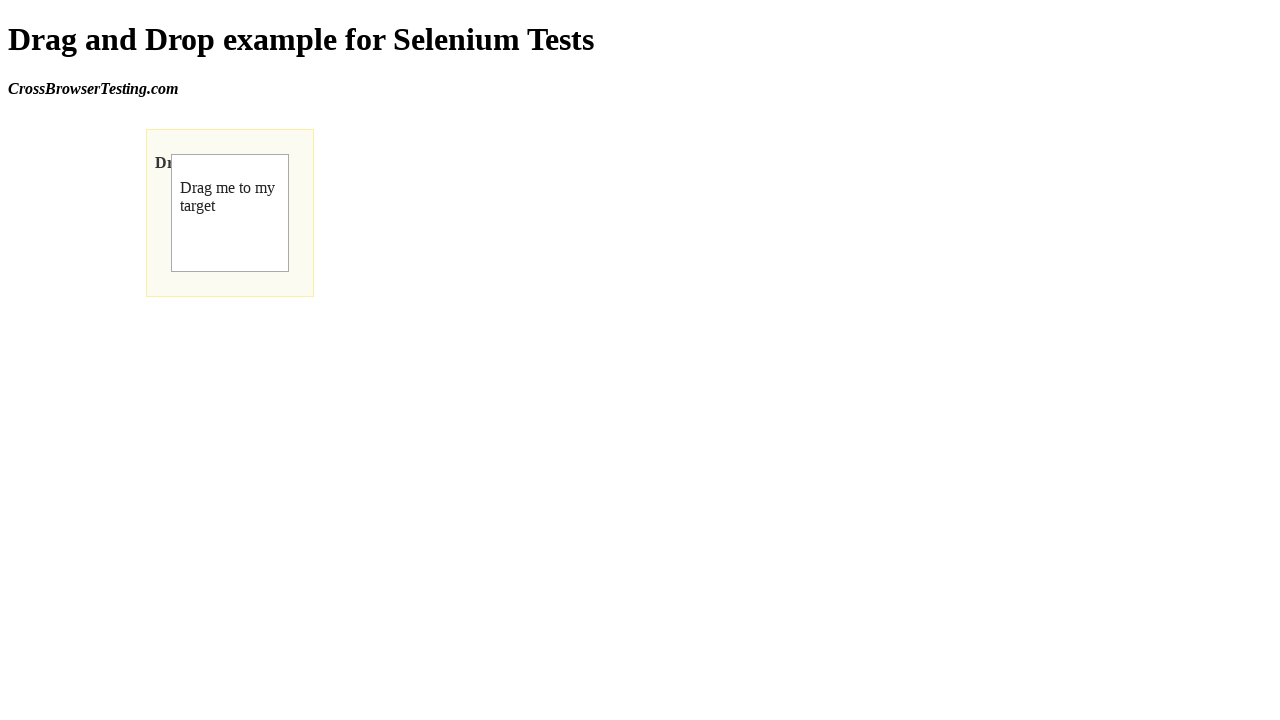